Tests modal dialog functionality by opening a modal and then closing it using JavaScript execution

Starting URL: https://formy-project.herokuapp.com/modal

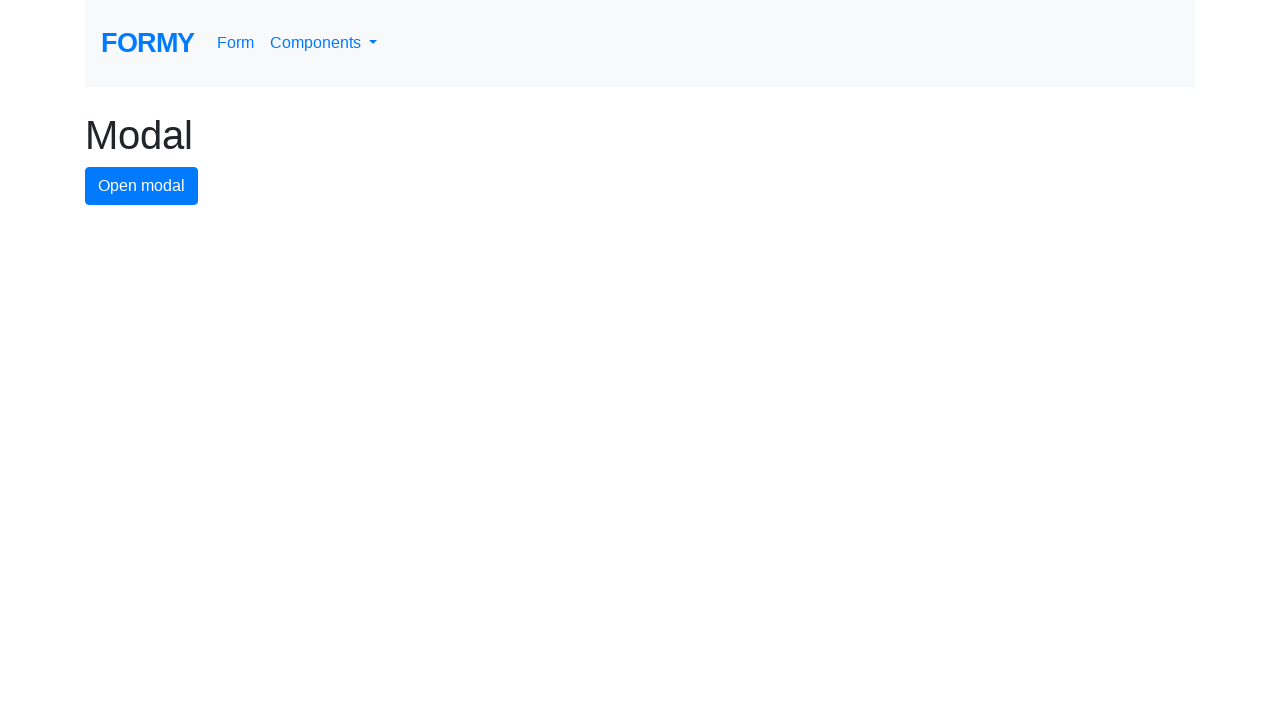

Clicked modal button to open modal dialog at (142, 186) on #modal-button
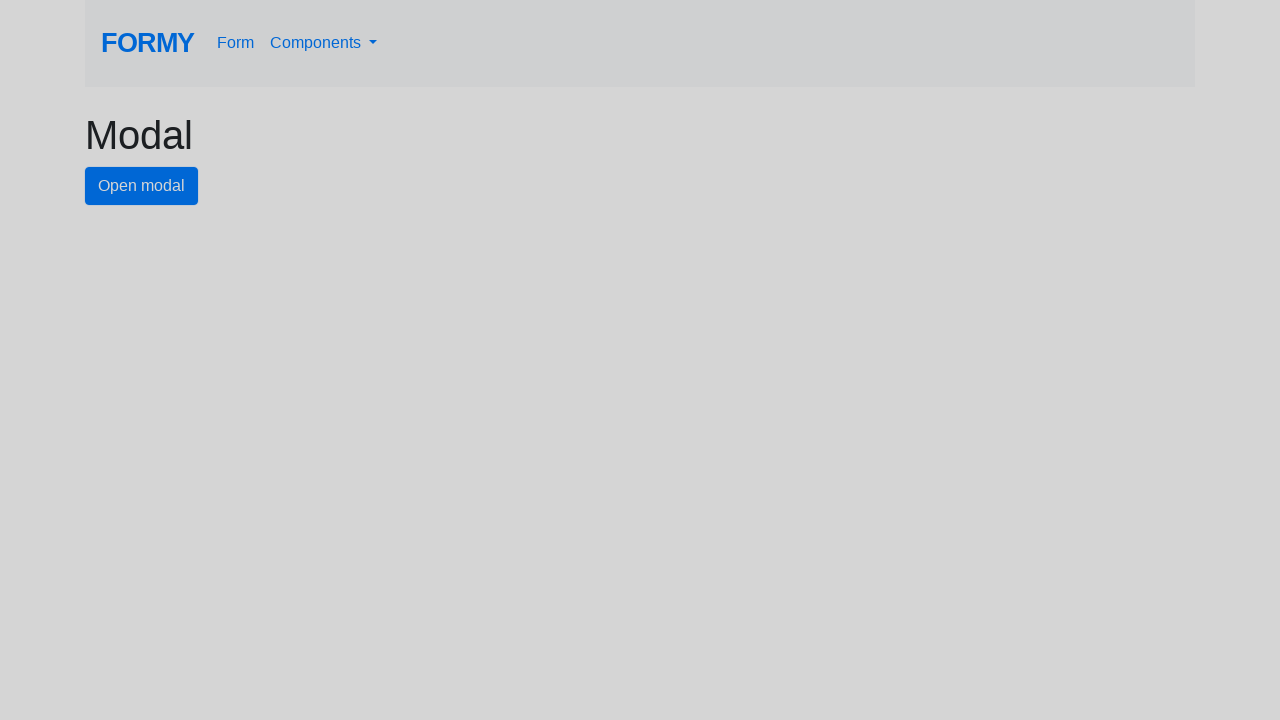

Modal dialog opened and close button is visible
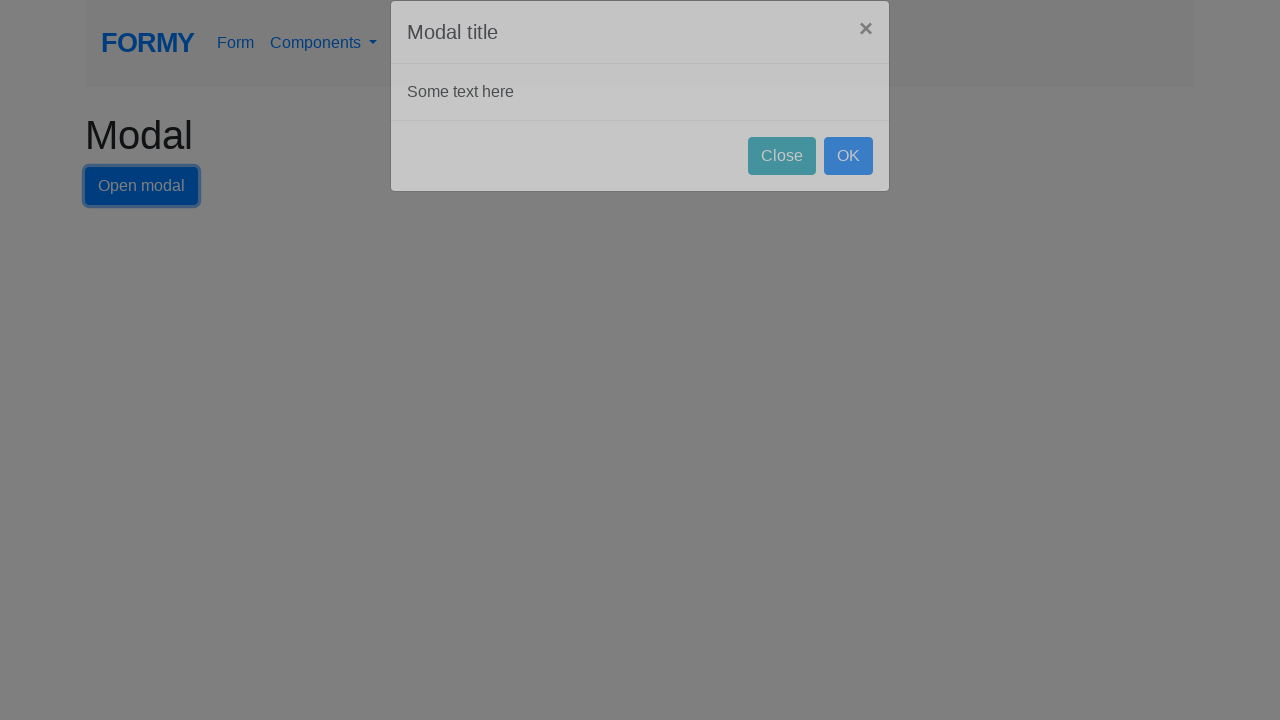

Closed modal dialog using JavaScript execution
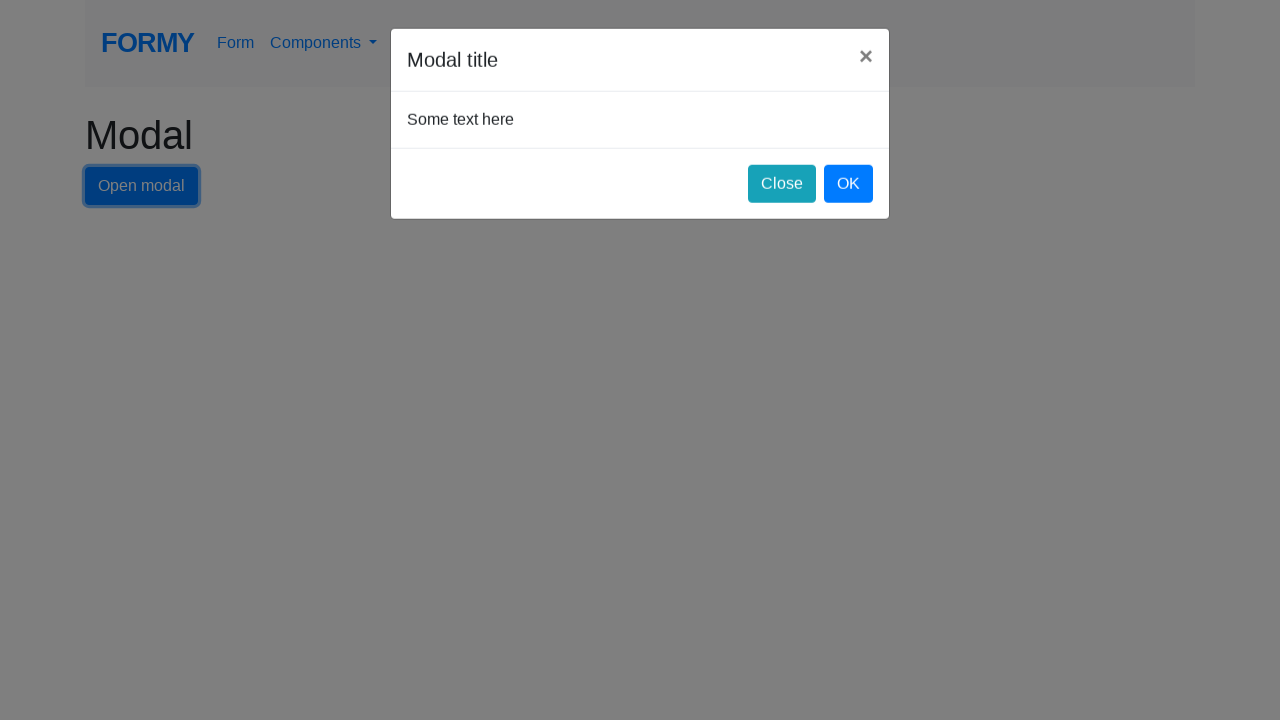

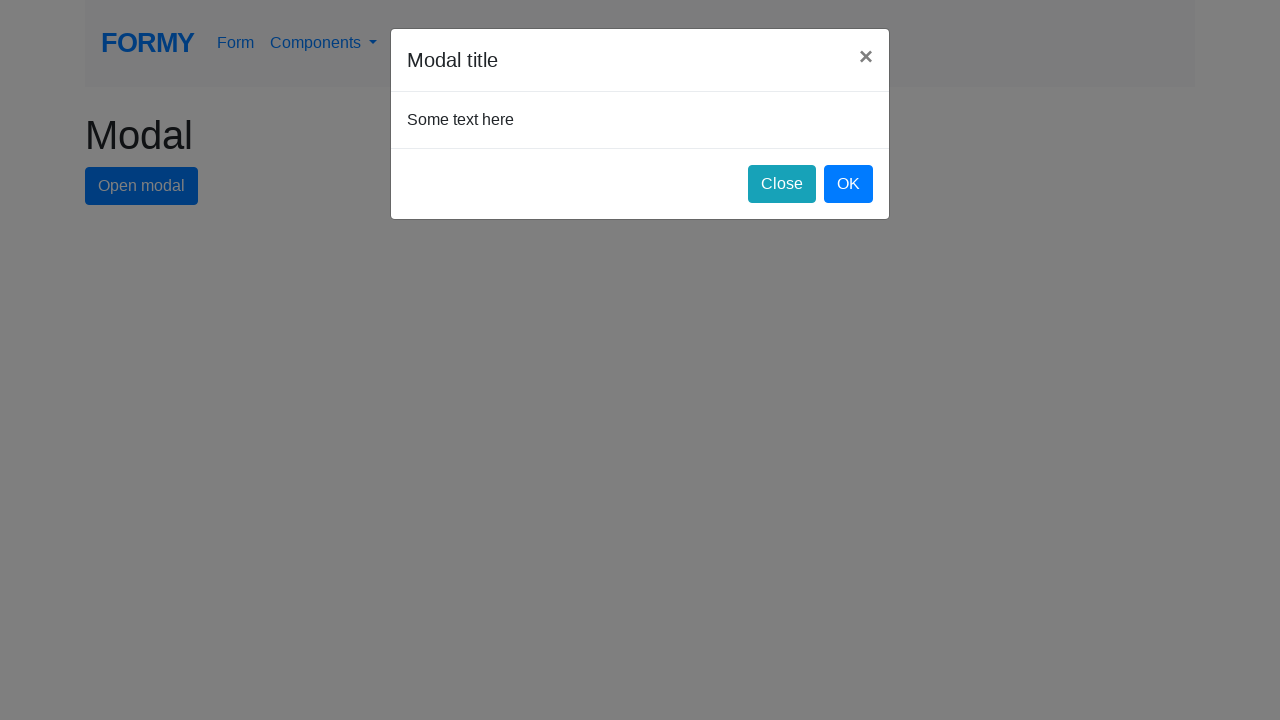